Tests multi-selection in a list box using Control+click to select multiple options

Starting URL: https://www.automationtestinginsider.com/2019/08/textarea-textarea-element-defines-multi.html

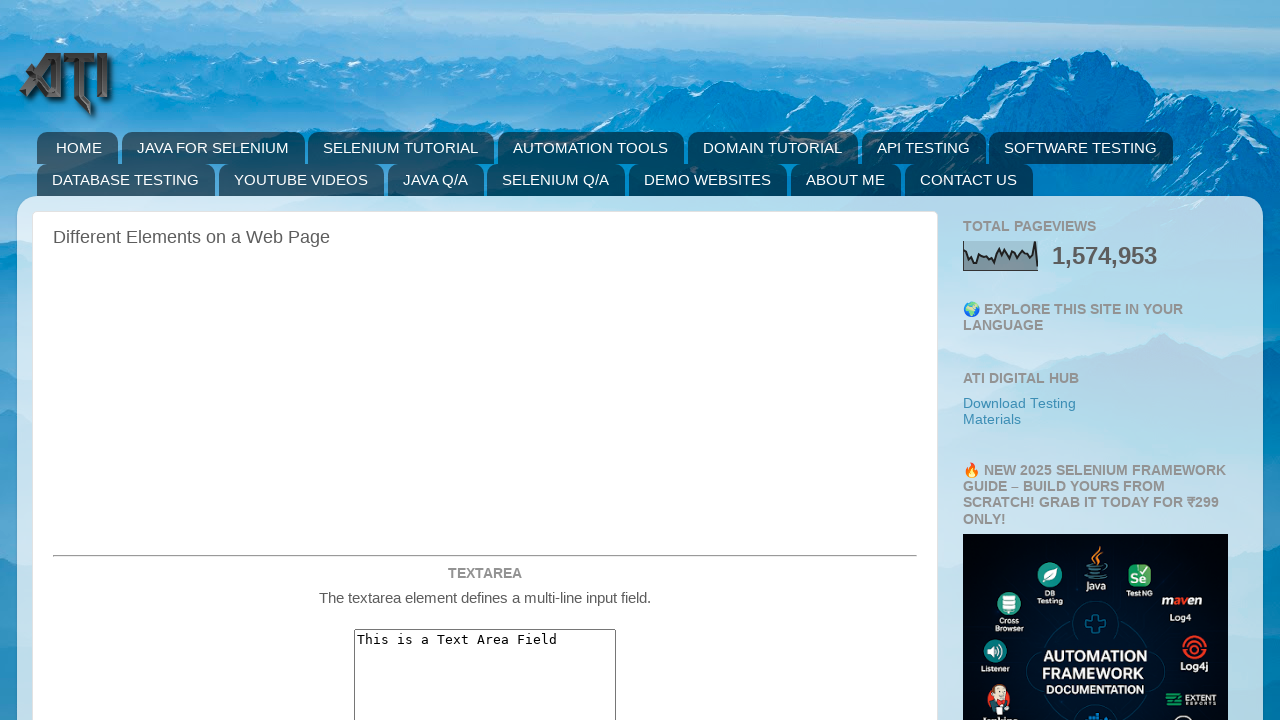

Retrieved all options from the list box
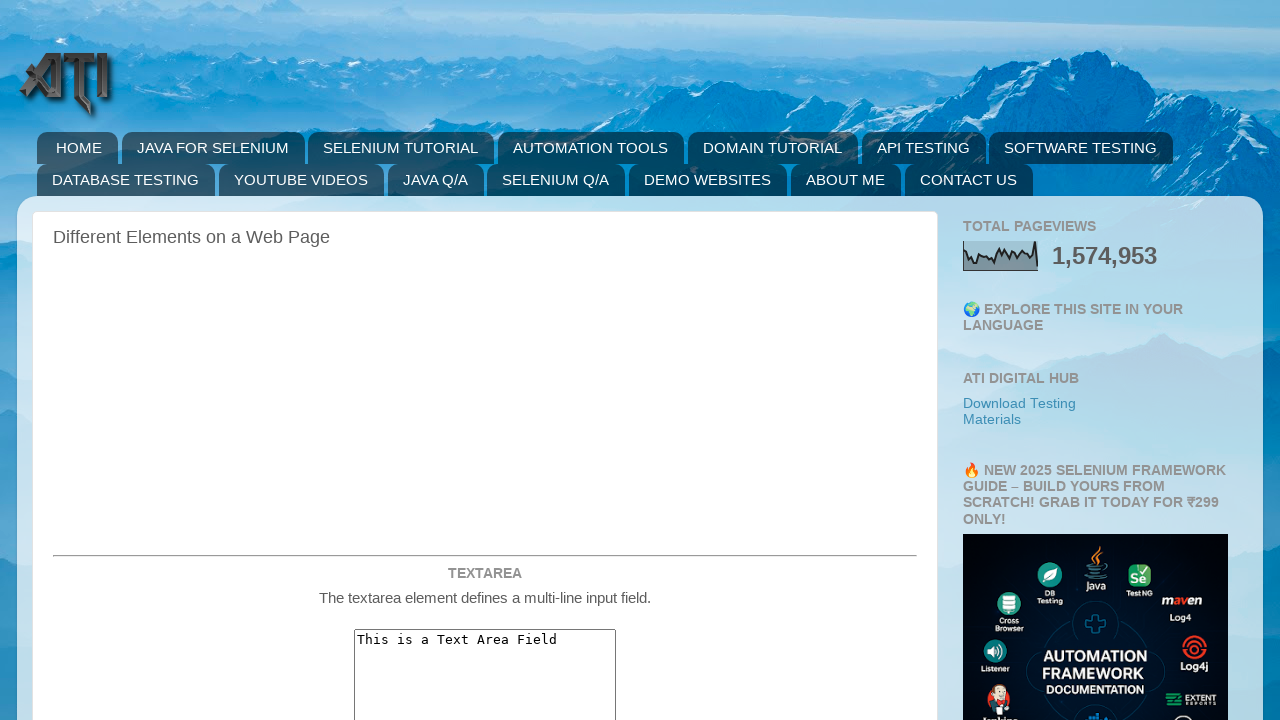

Pressed Control key down to enable multi-select mode
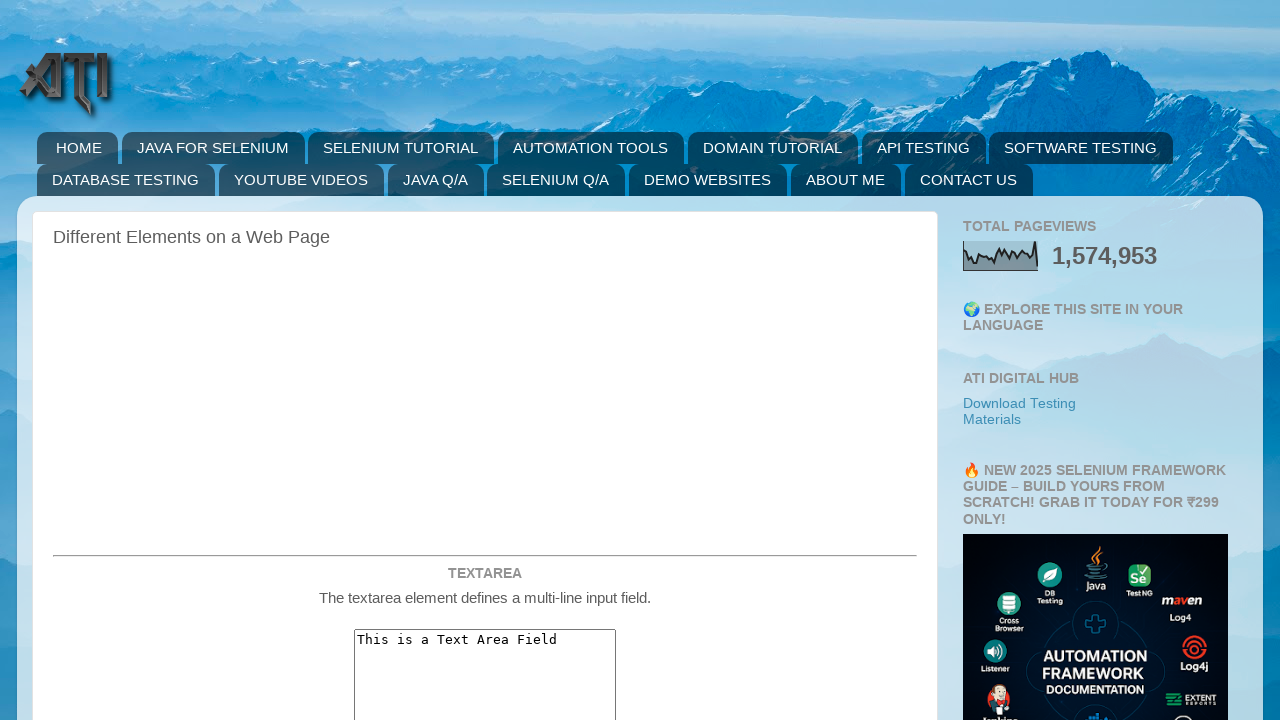

Clicked first option while holding Control at (485, 361) on xpath=//select[@name='list_box_name[]']/option >> nth=0
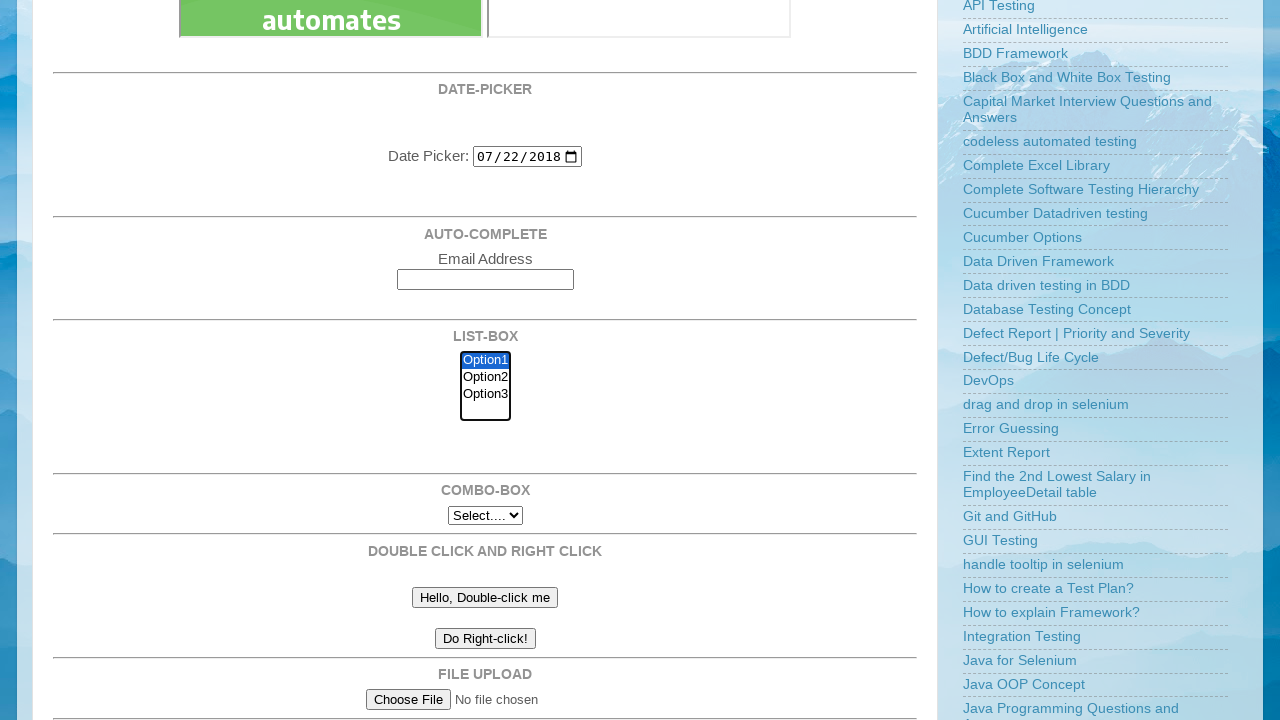

Clicked second option while holding Control at (485, 378) on xpath=//select[@name='list_box_name[]']/option >> nth=1
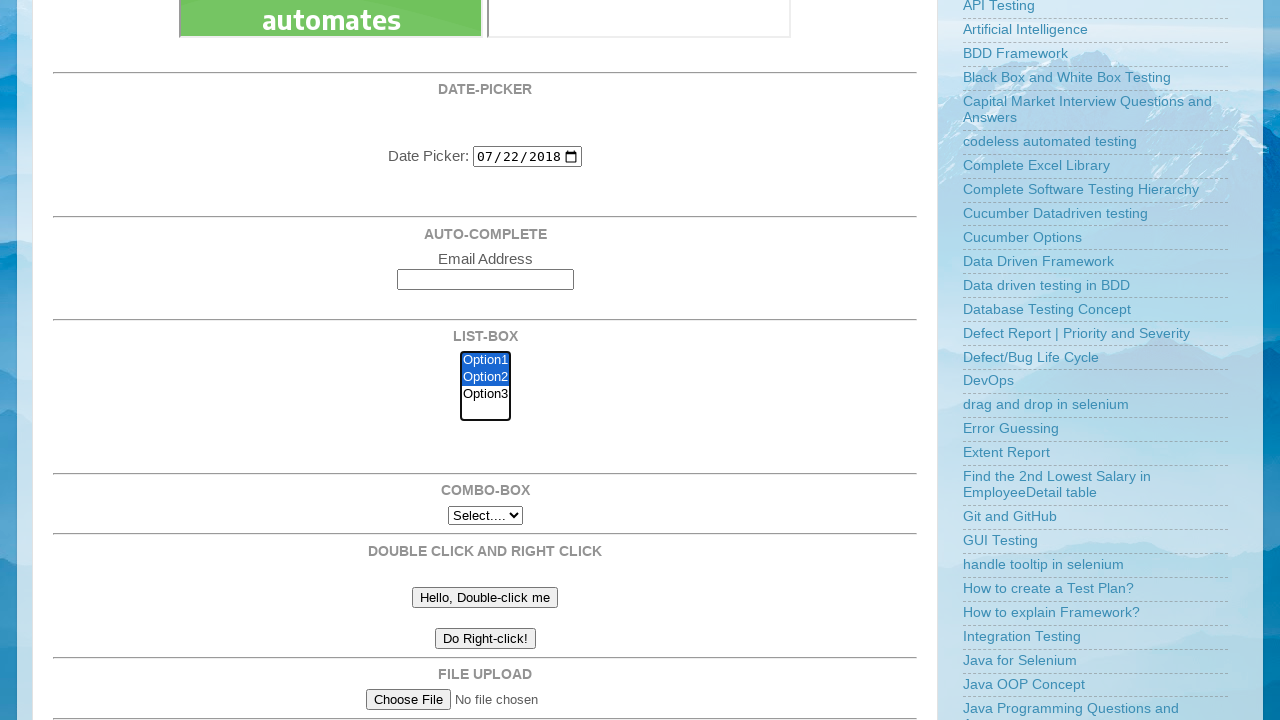

Clicked third option while holding Control at (485, 395) on xpath=//select[@name='list_box_name[]']/option >> nth=2
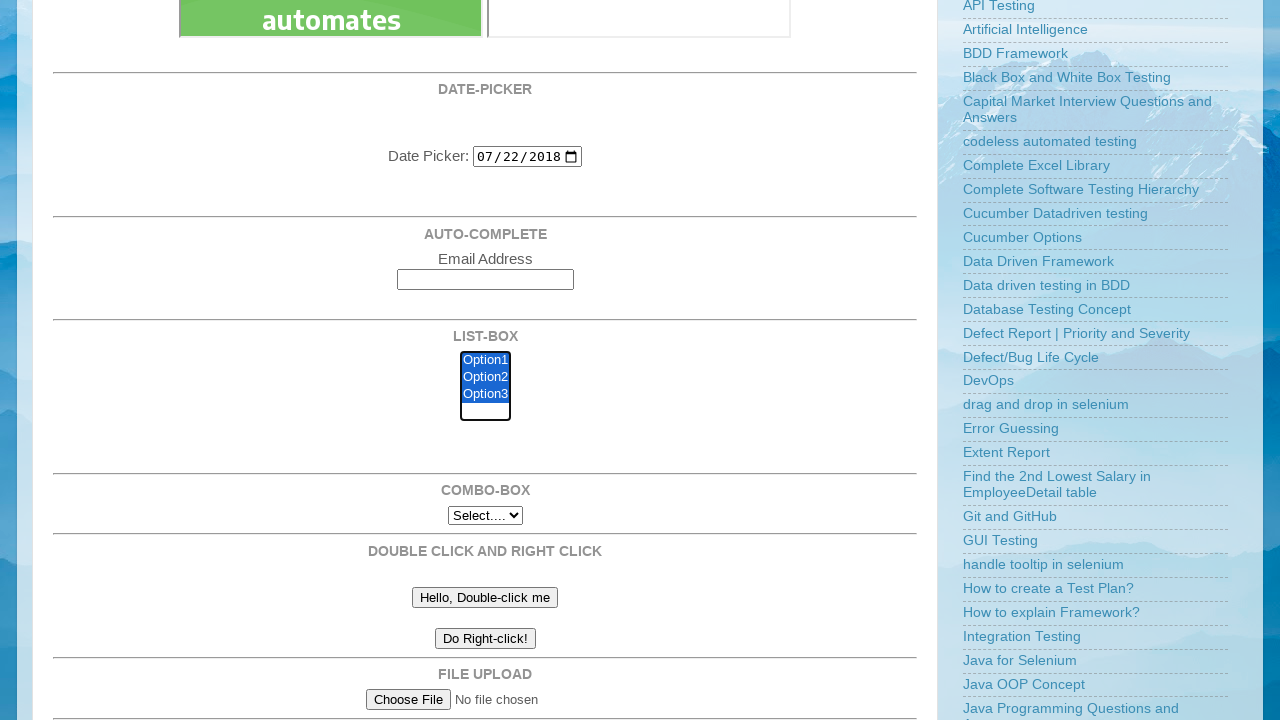

Released Control key to complete multi-selection
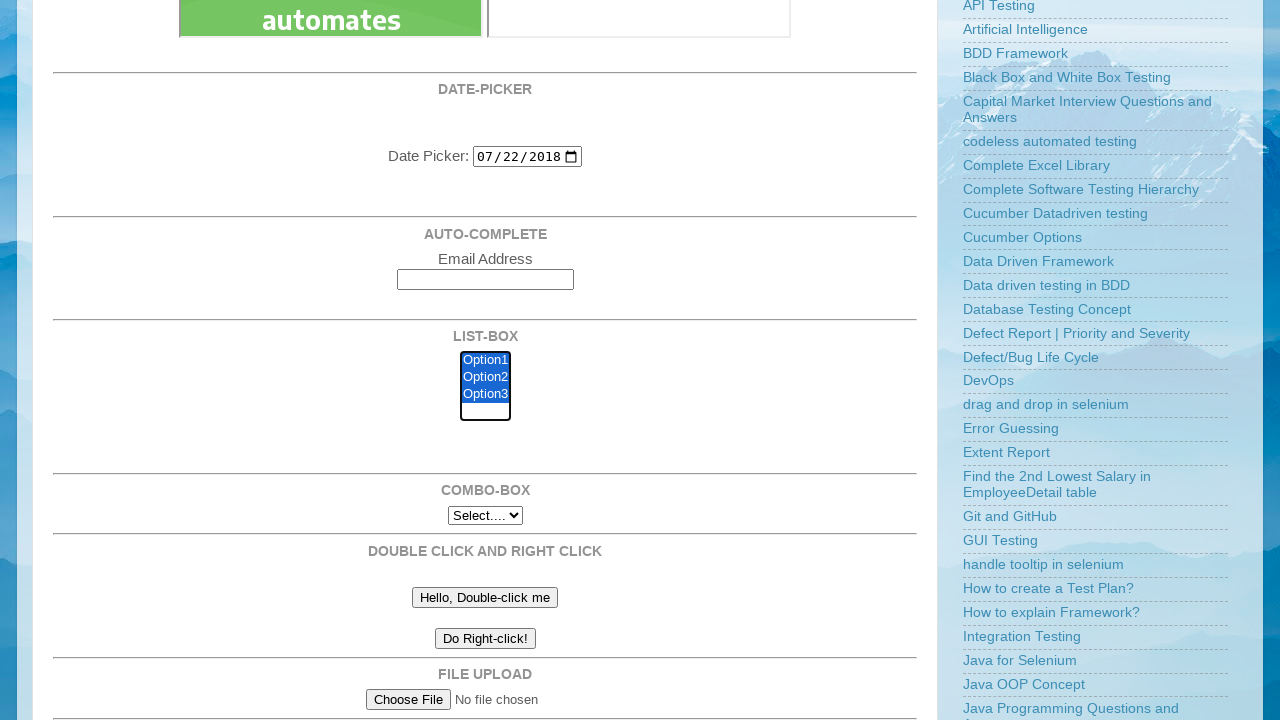

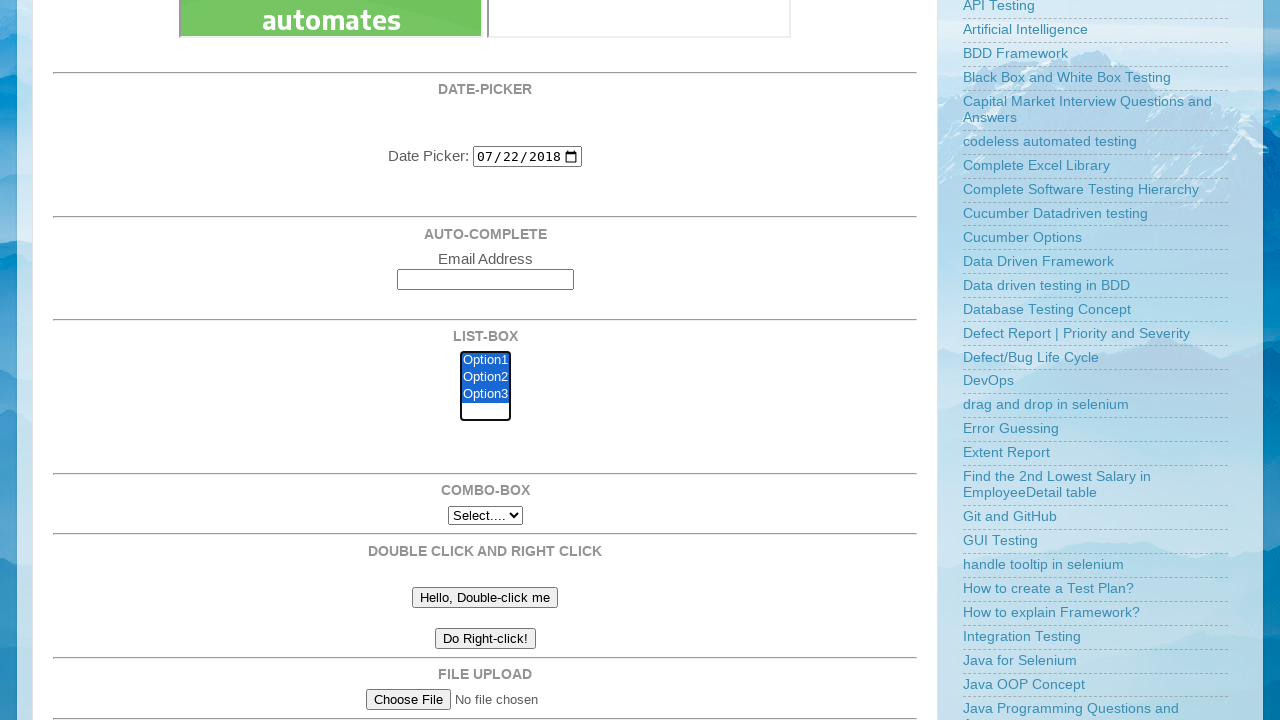